Navigates to the Infosys about page and verifies the page loads successfully

Starting URL: https://www.infosys.com/about.html

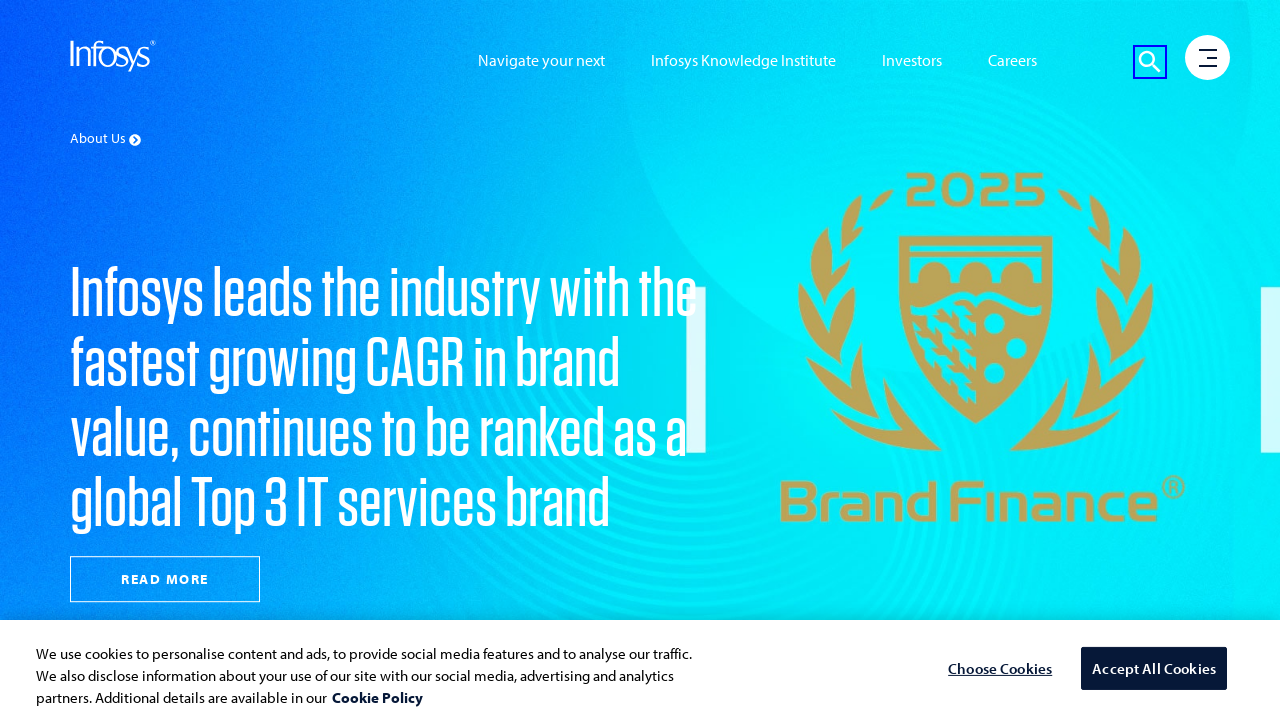

Waited for page to reach domcontentloaded state
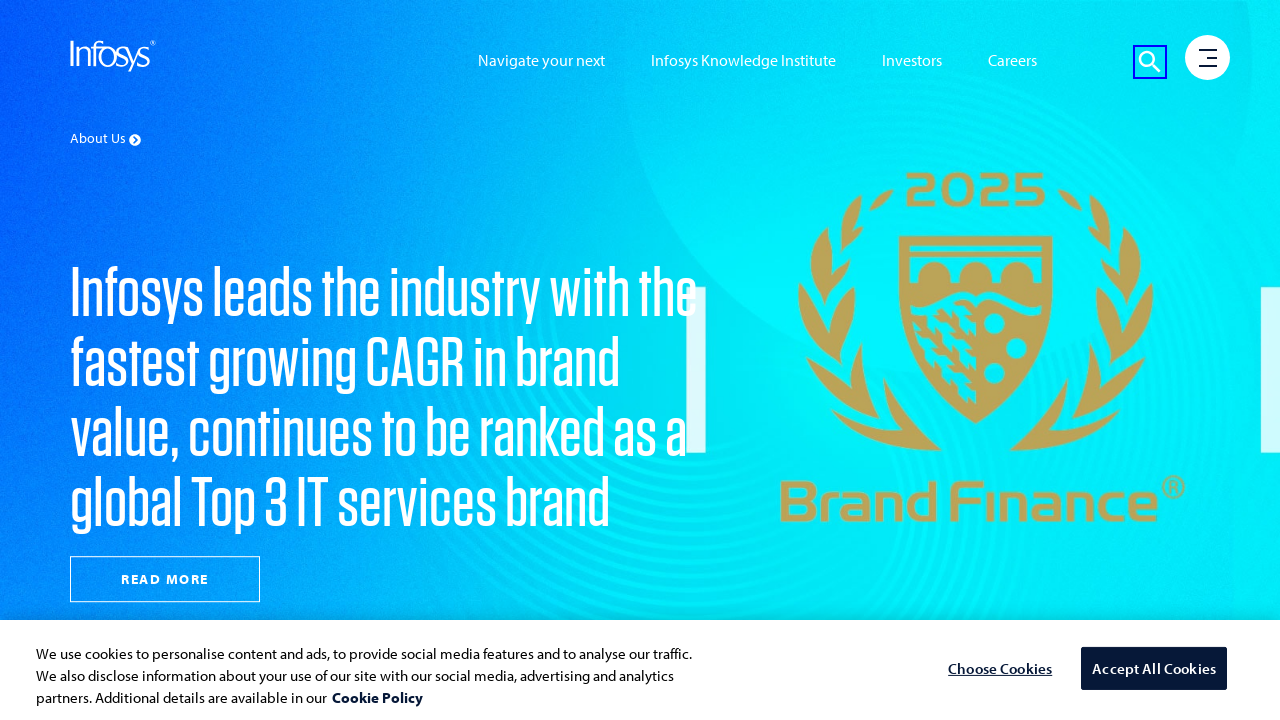

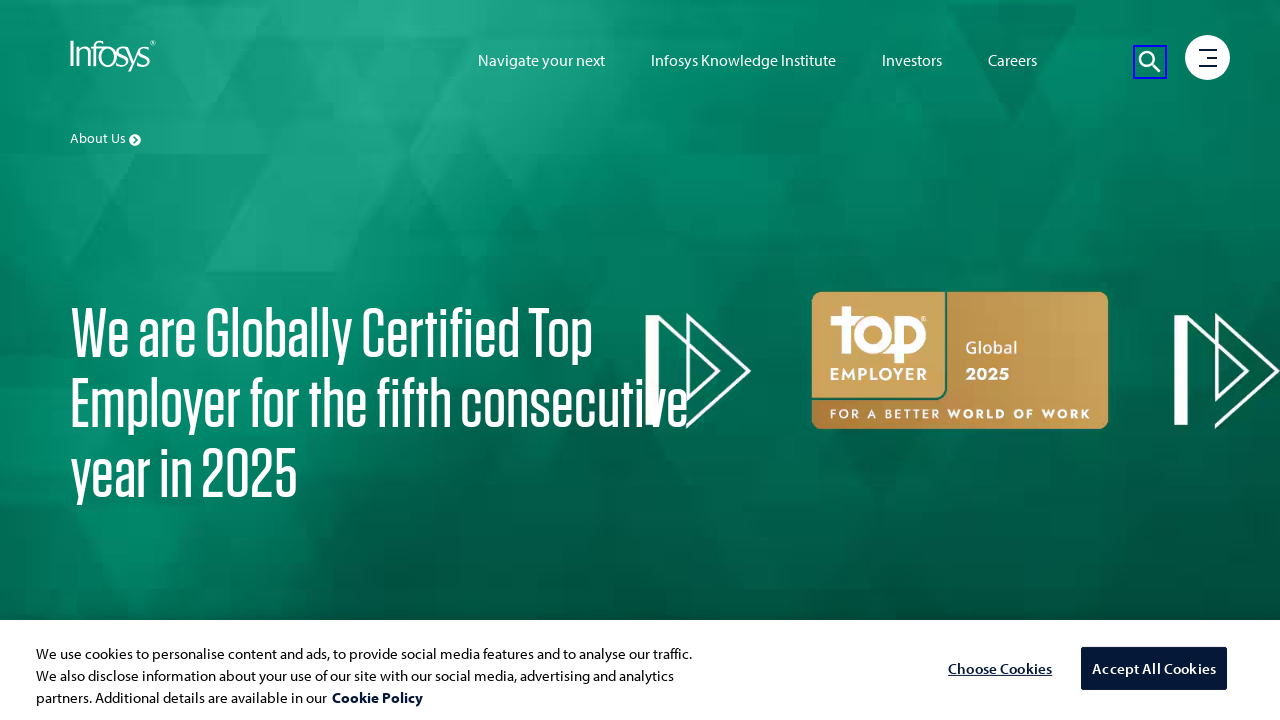